Tests network request handling by navigating to Links section and clicking a button that triggers a bad request API call

Starting URL: http://85.192.34.140:8081/

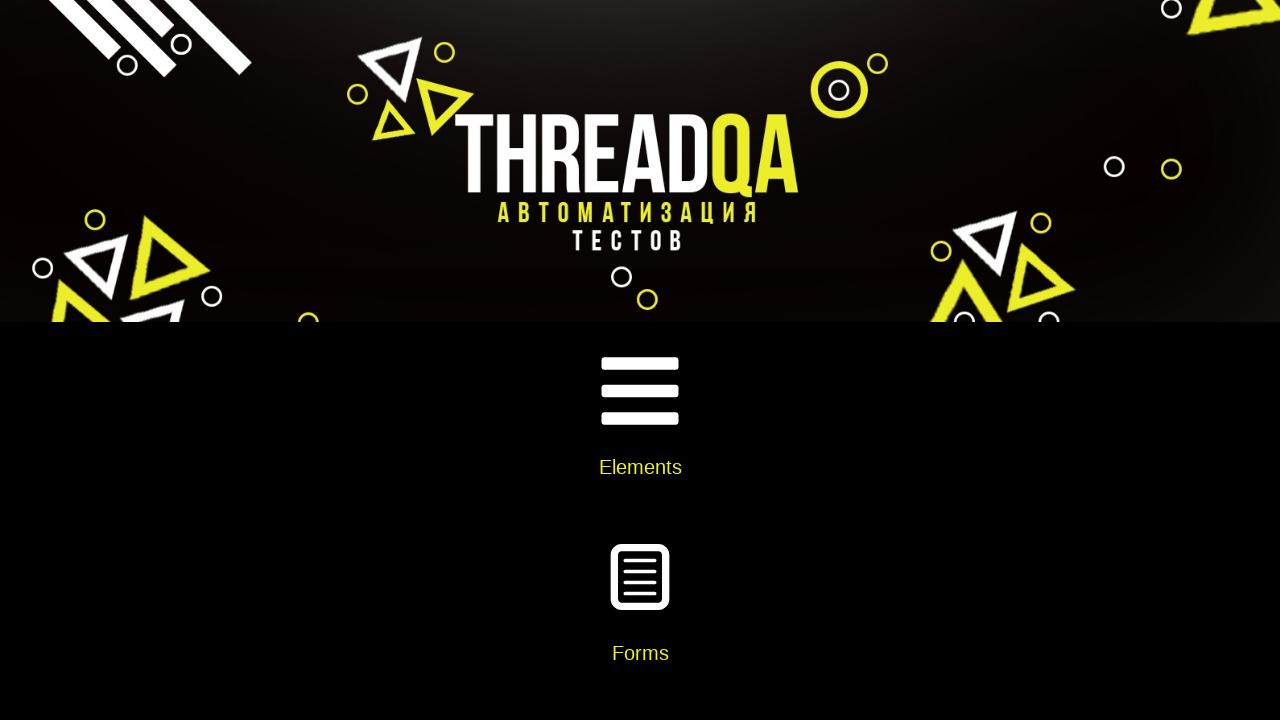

Clicked on Elements section at (640, 467) on internal:text="Elements"i
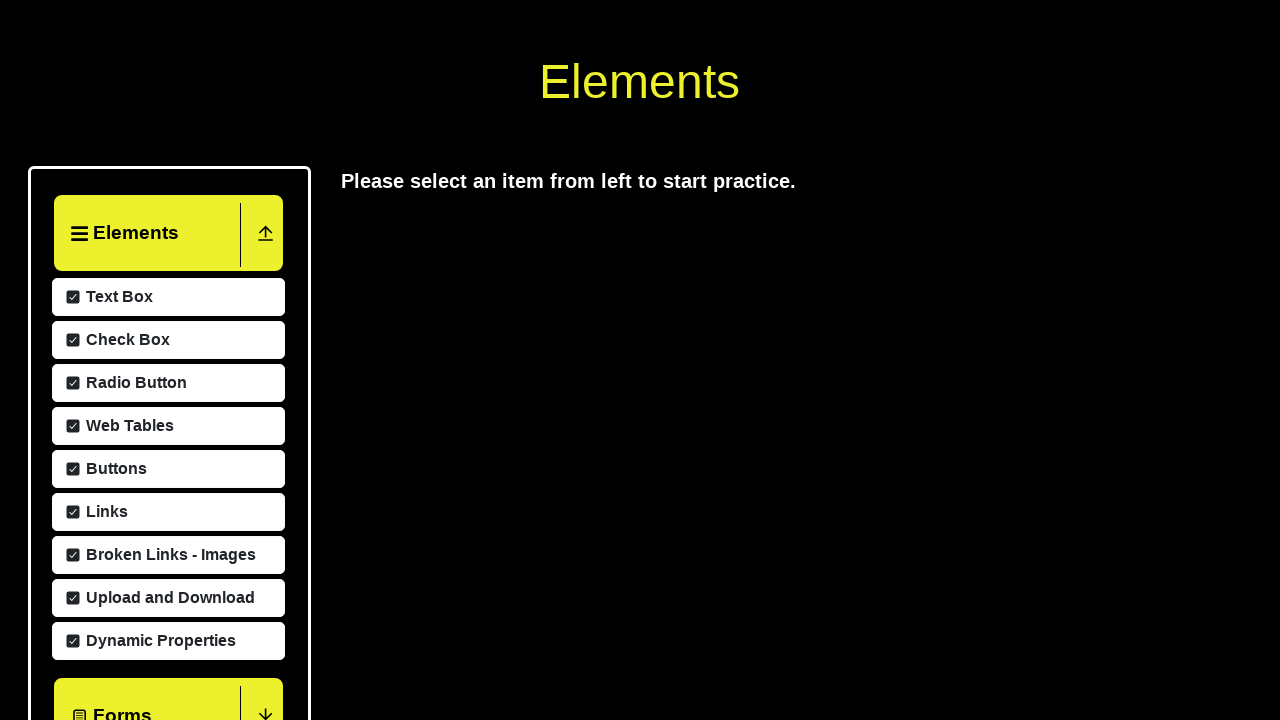

Clicked on Links menu item at (104, 708) on internal:text="Links"i >> nth=0
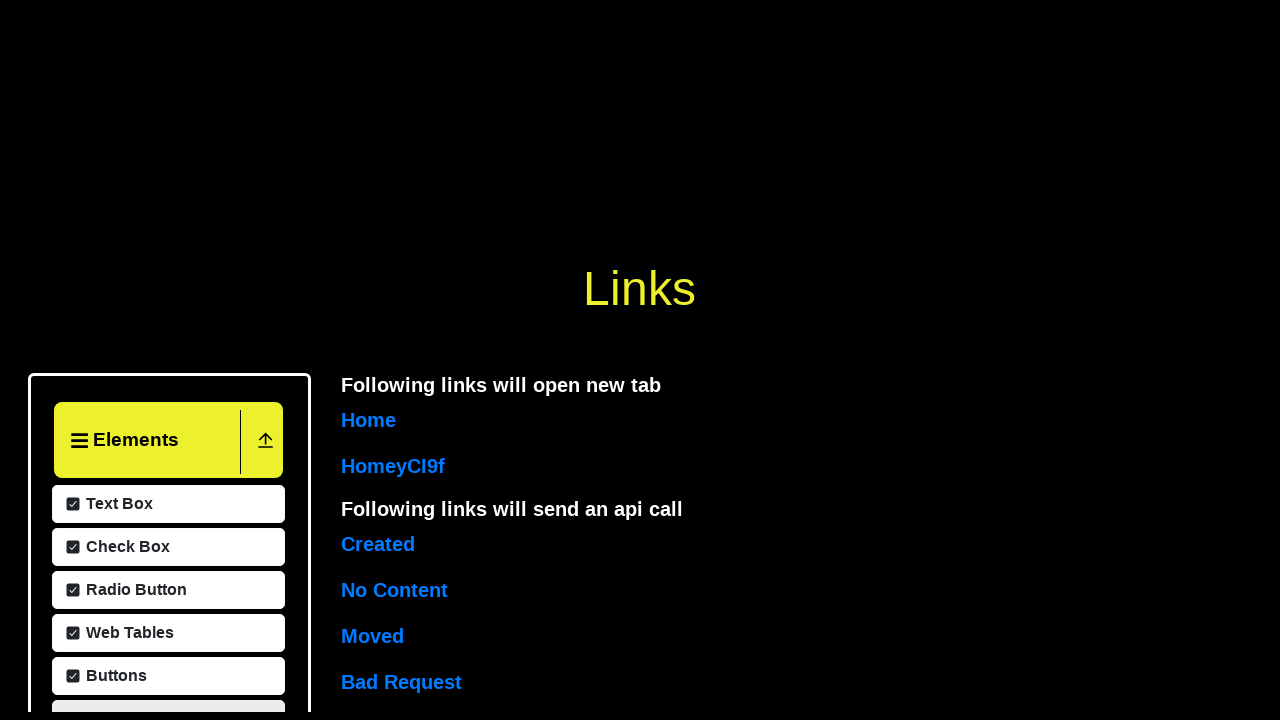

Clicked button that triggers bad request API call and intercepted the network request at (402, 360) on [id=bad-request]
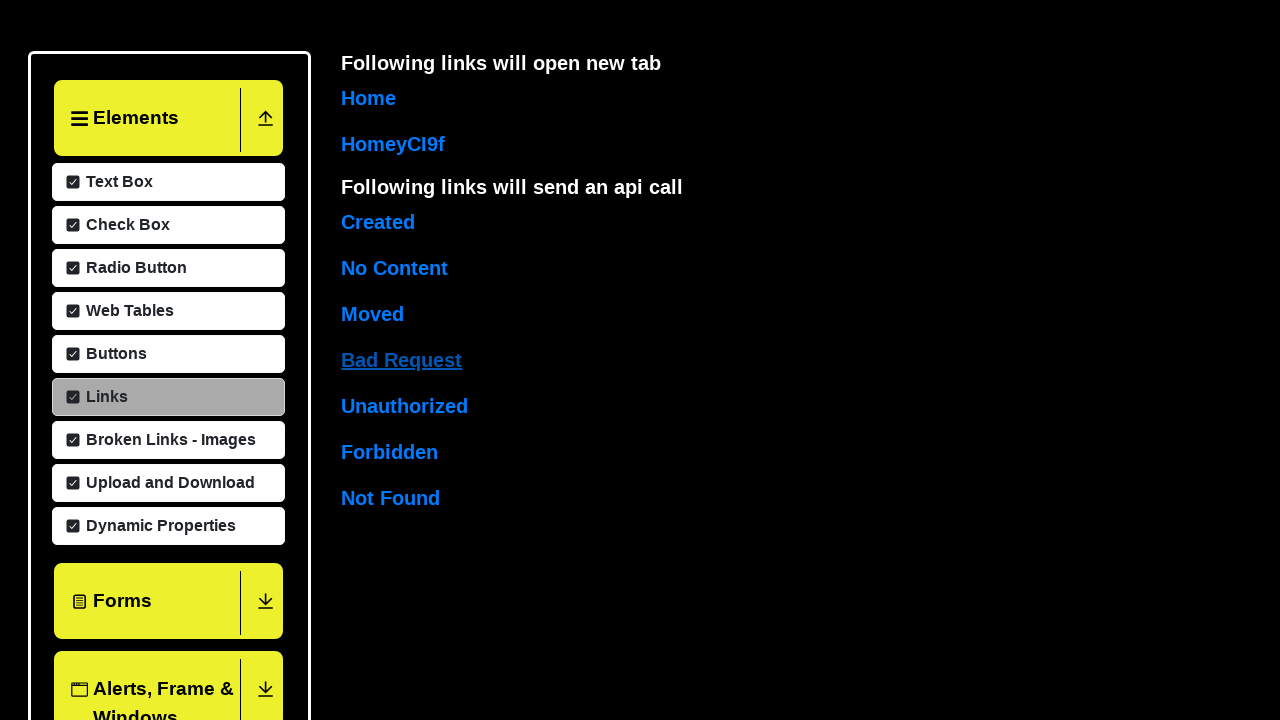

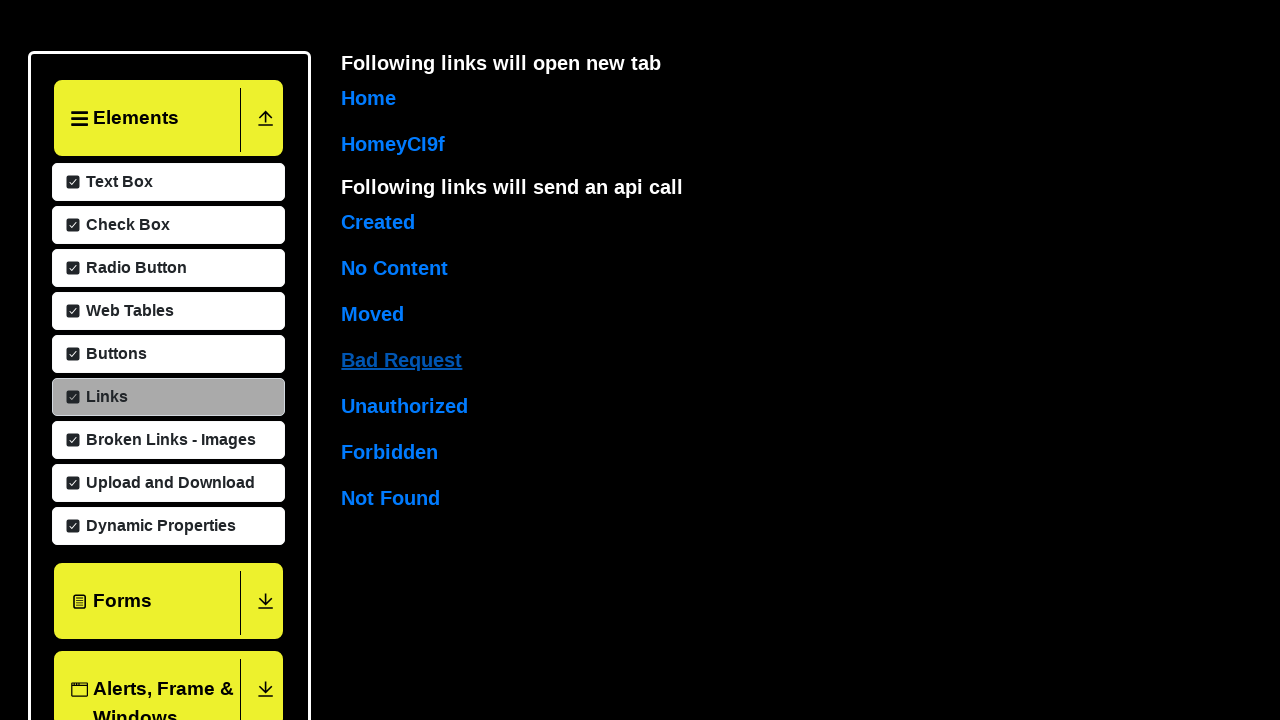